Tests link navigation by clicking a dashboard link and verifying link attributes

Starting URL: https://www.leafground.com/link.xhtml

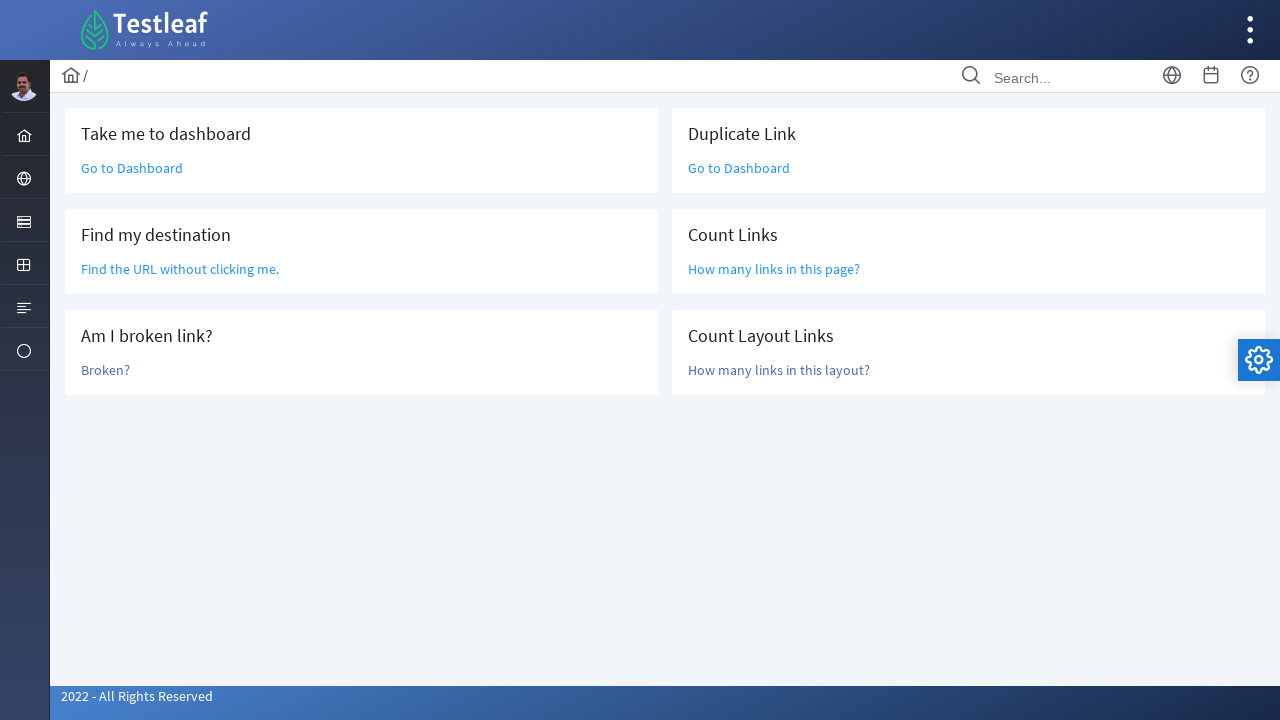

Clicked 'Go to Dashboard' link to navigate to dashboard at (132, 168) on text=Go to Dashboard
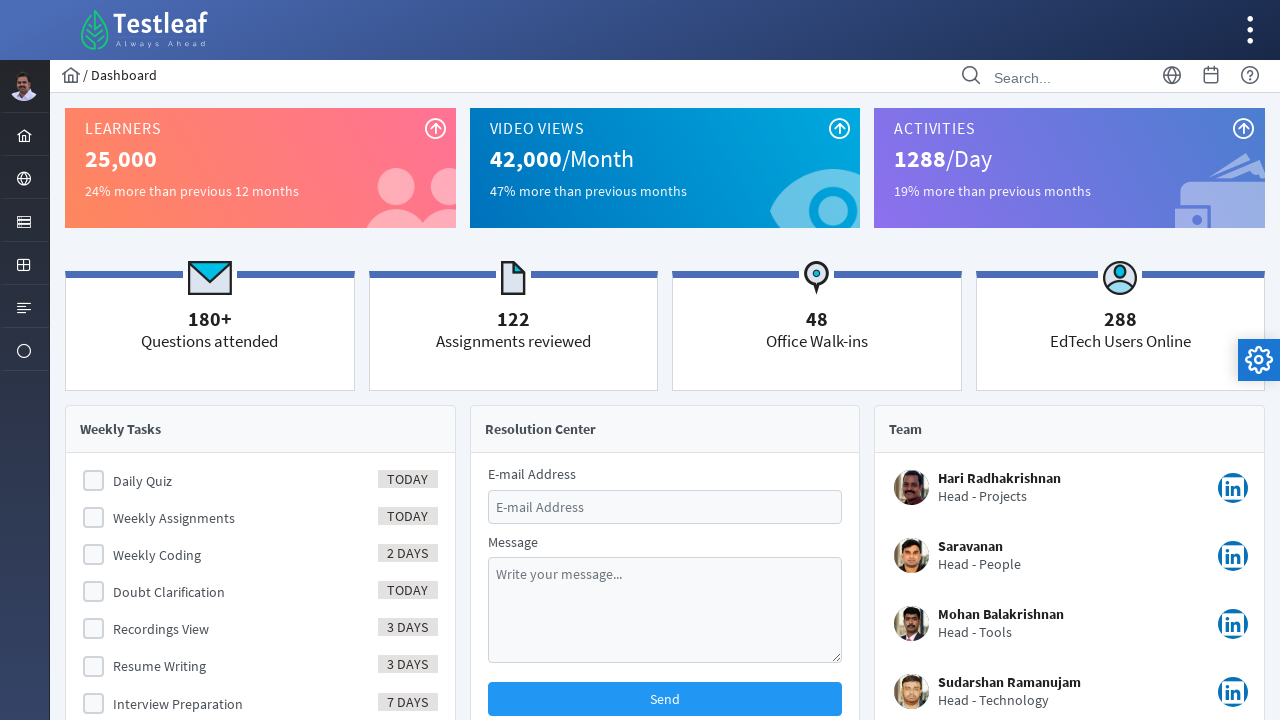

Navigated back to links page
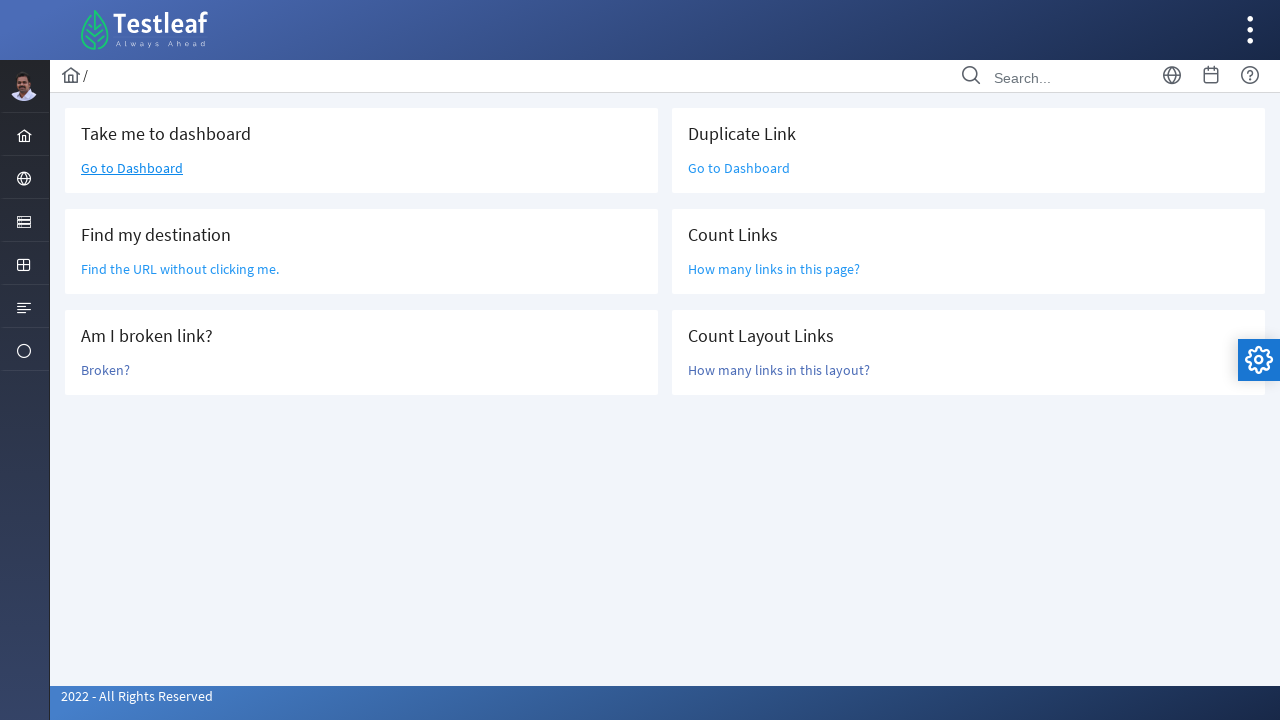

Located 'Find the URL' link element
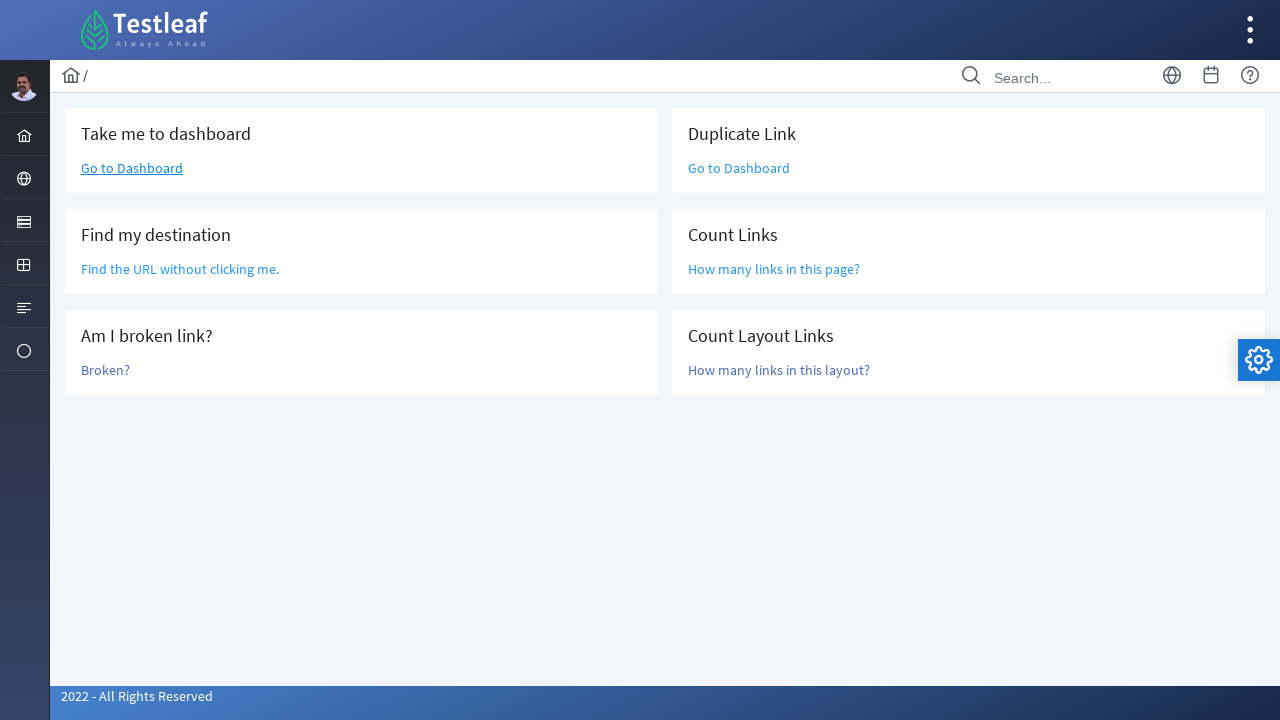

Retrieved href attribute from 'Find the URL' link: /grid.xhtml
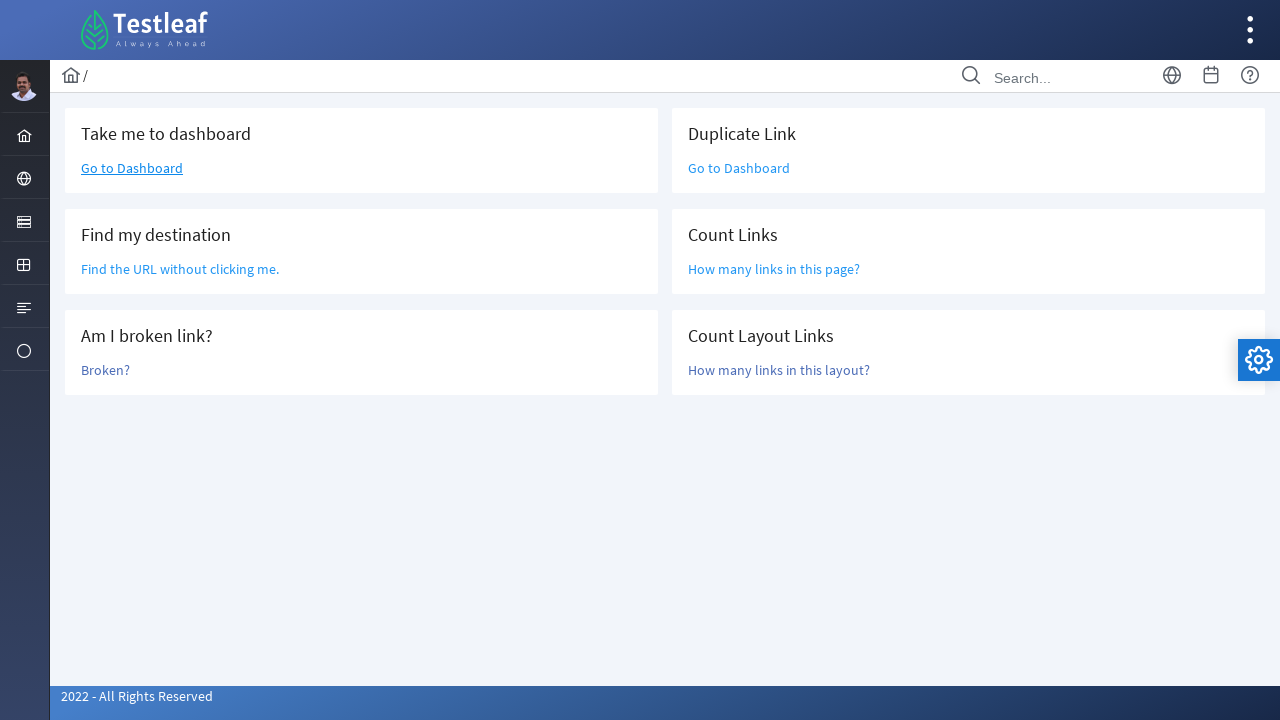

Navigated back from links page
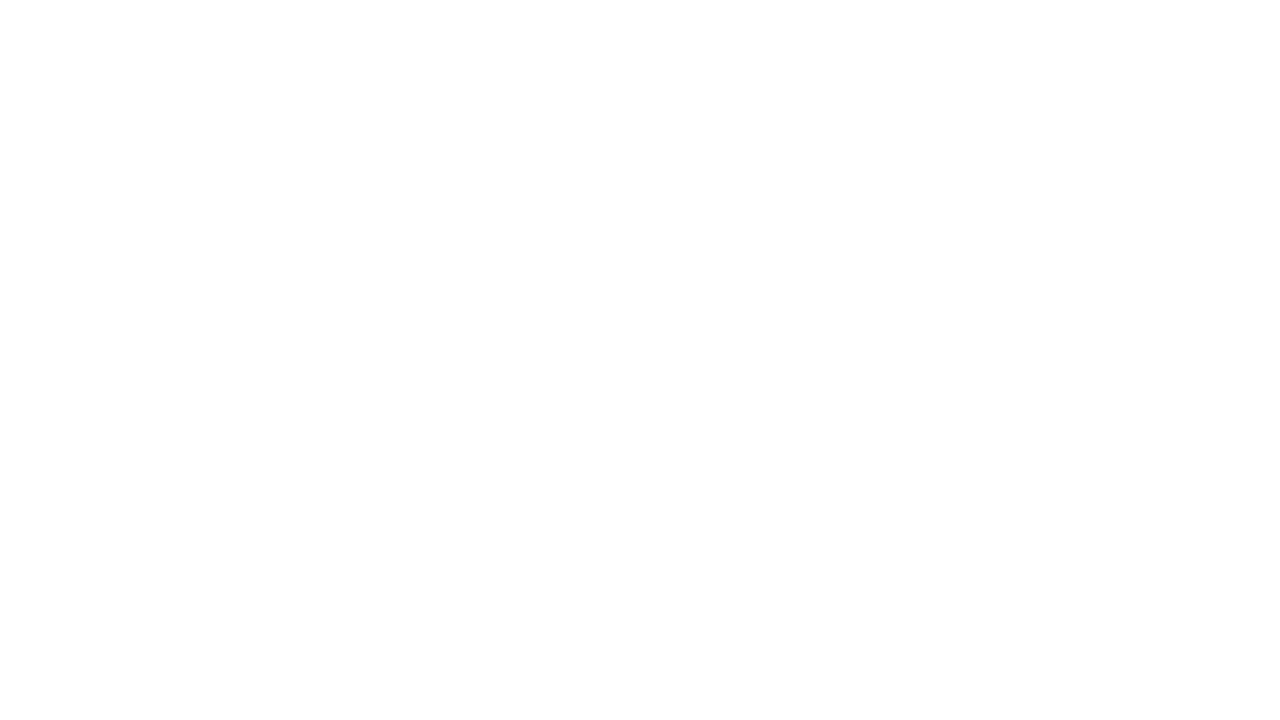

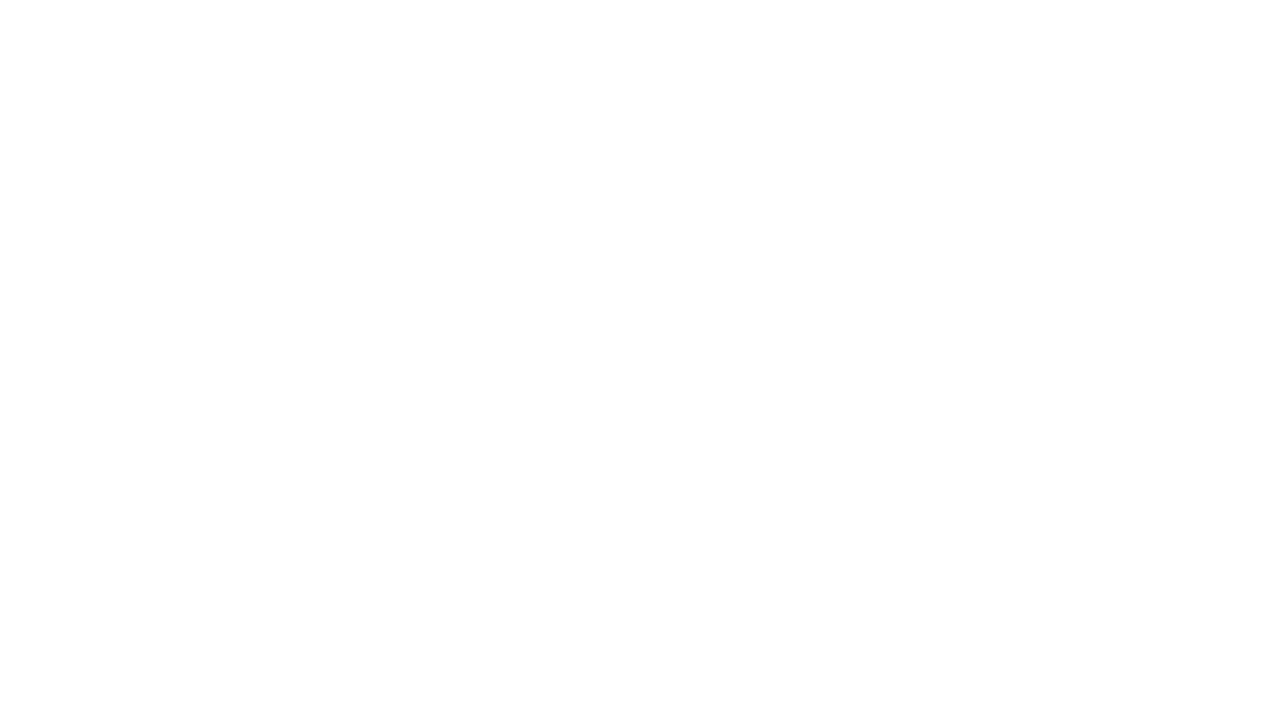